Navigates to JPL Space page and clicks the Full Image button to view the featured image

Starting URL: https://data-class-jpl-space.s3.amazonaws.com/JPL_Space/index.html

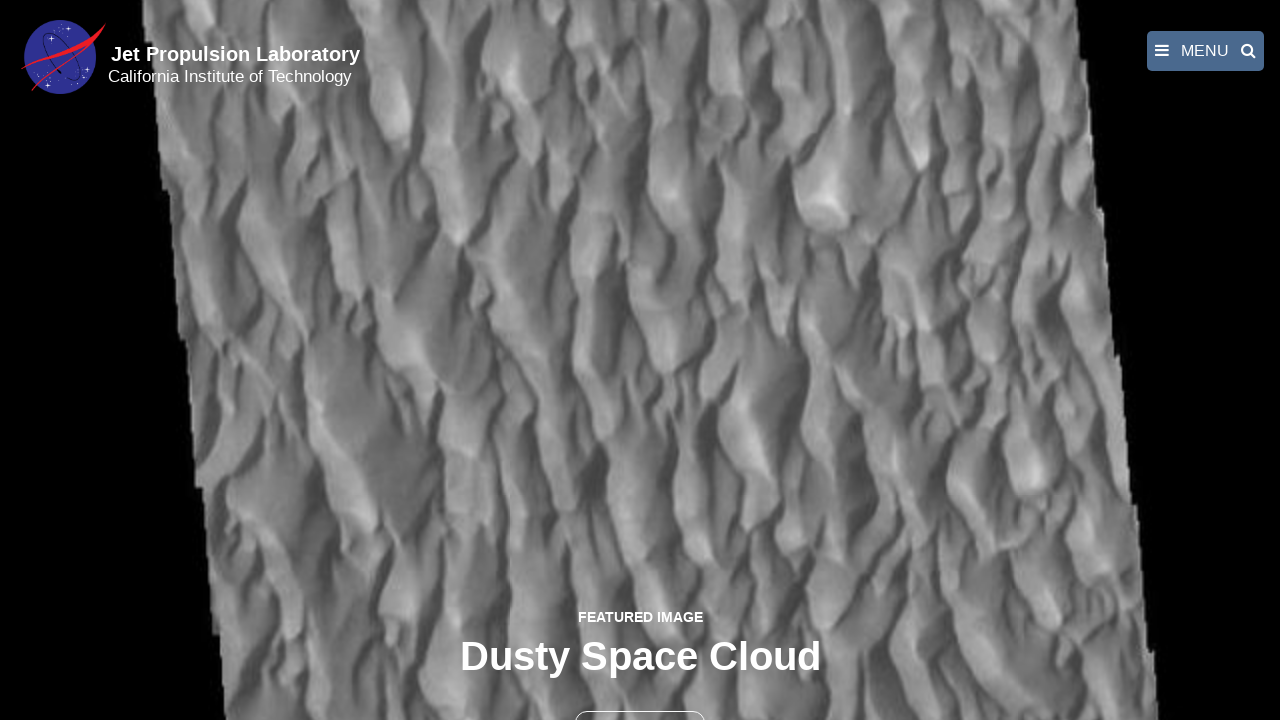

Navigated to JPL Space page
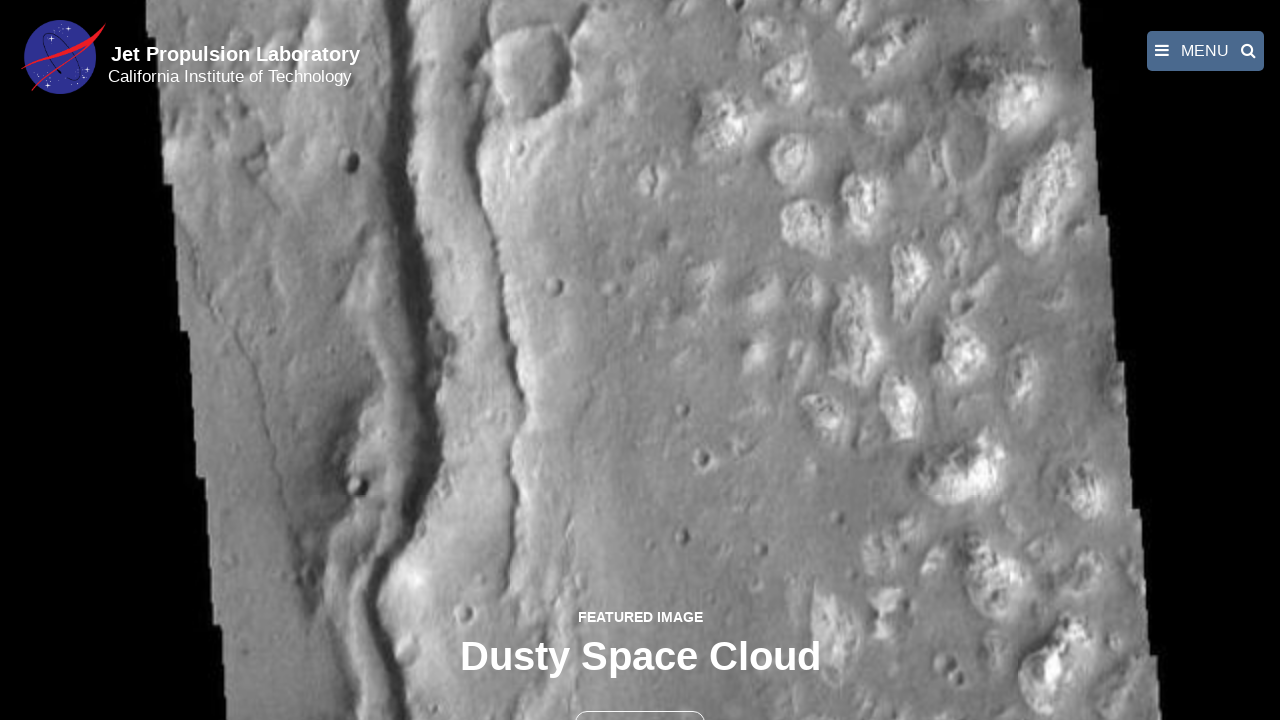

Clicked the Full Image button to view featured image at (640, 699) on button >> nth=1
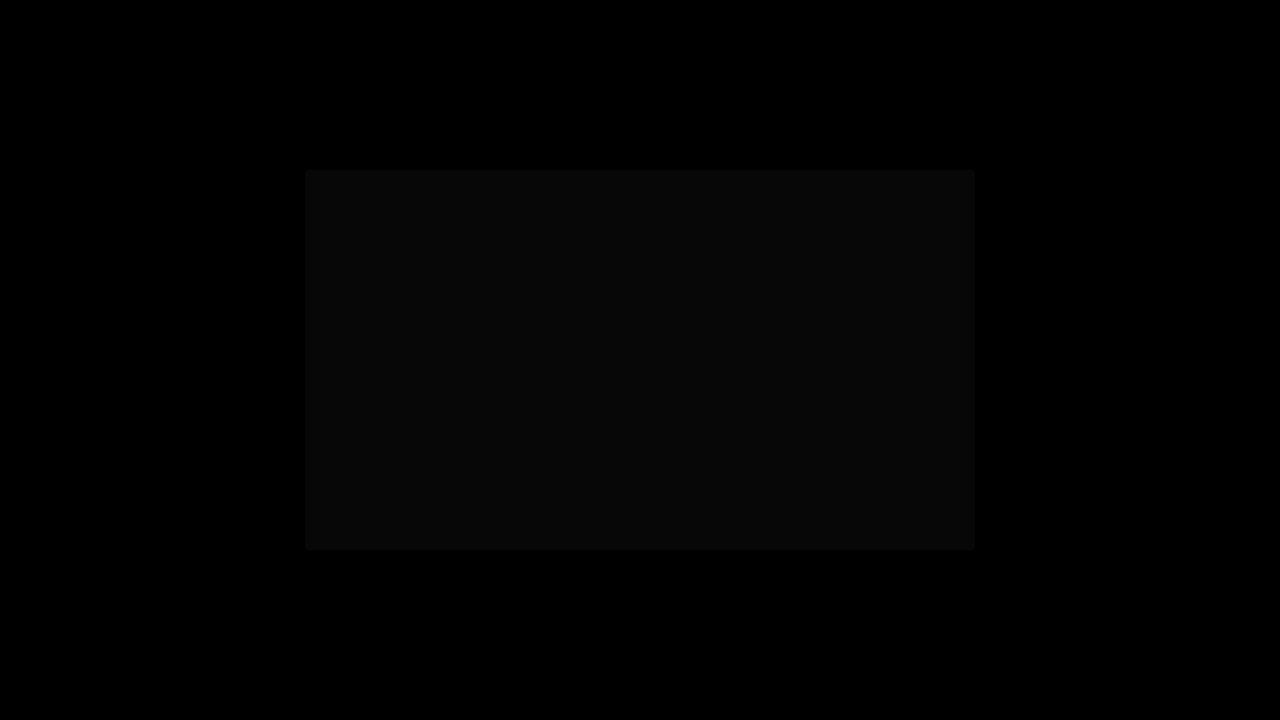

Full image displayed successfully
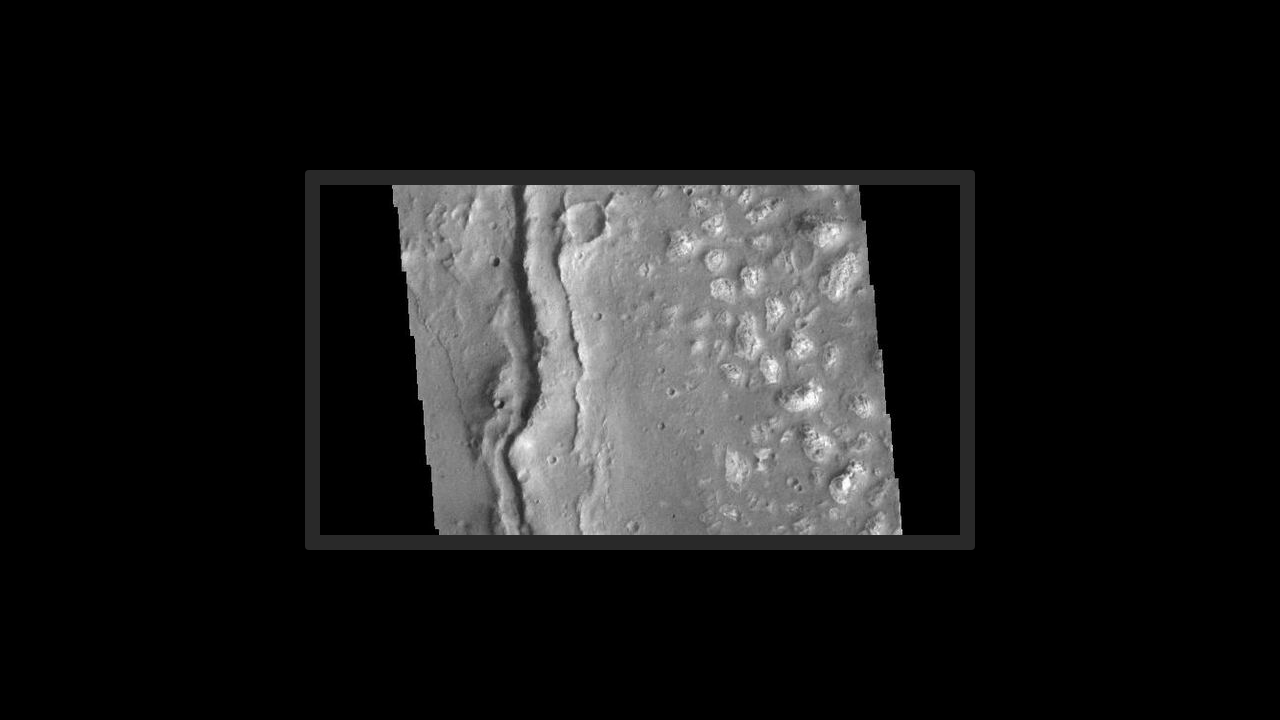

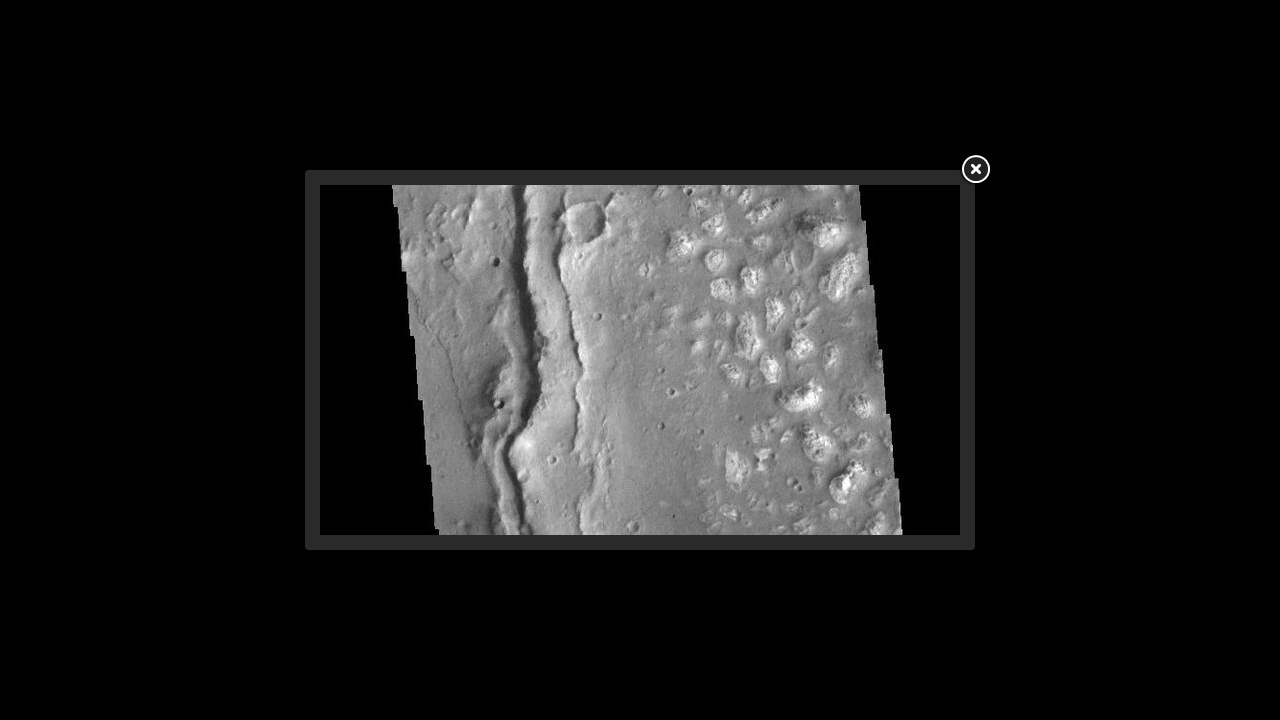